Tests Yahoo Japan search functionality by entering a search term and submitting the search form

Starting URL: https://www.yahoo.co.jp/

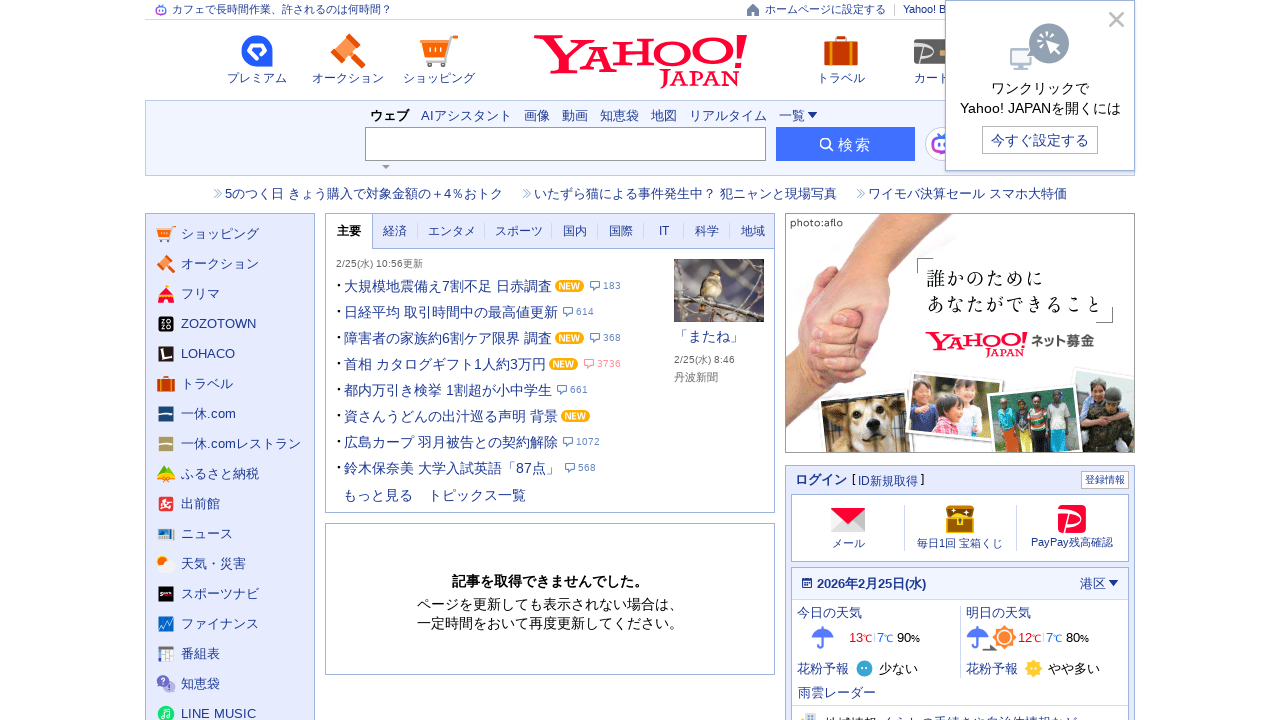

Filled search box with 'AWS' on input[name='p']
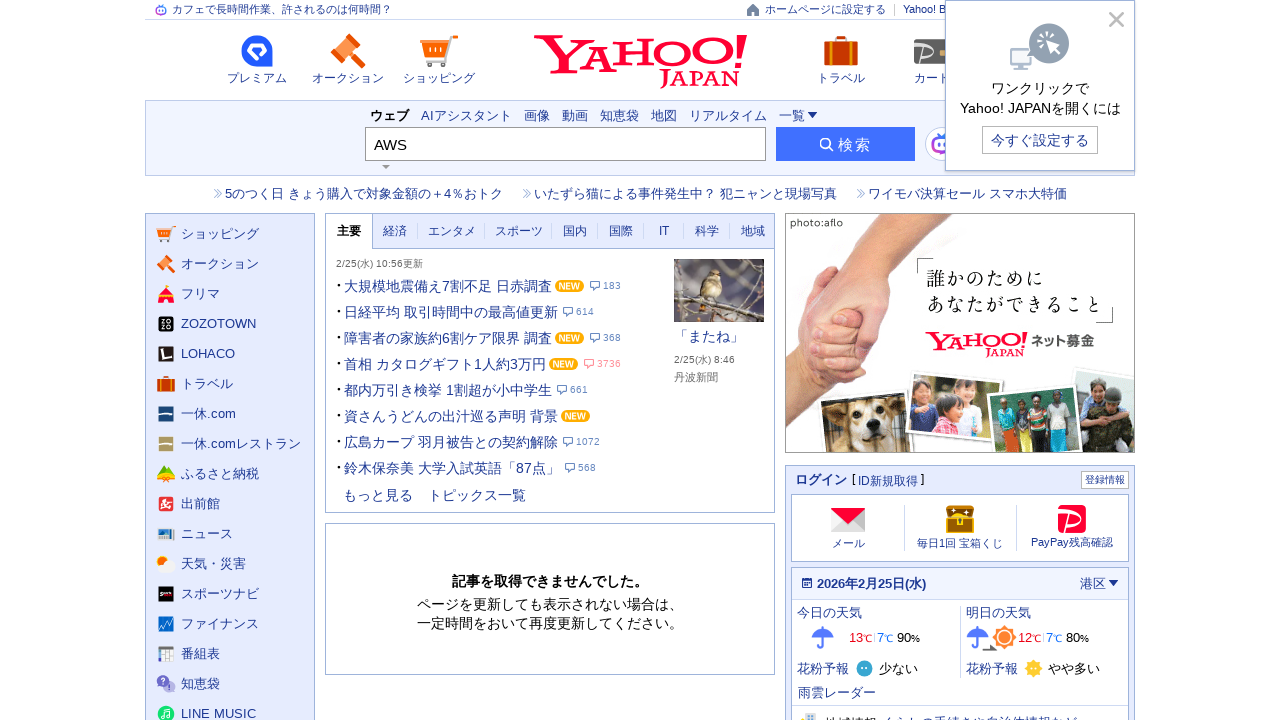

Clicked search button to submit the form at (846, 144) on xpath=/html/body/div/div/header/section[1]/div/form/fieldset/span/button
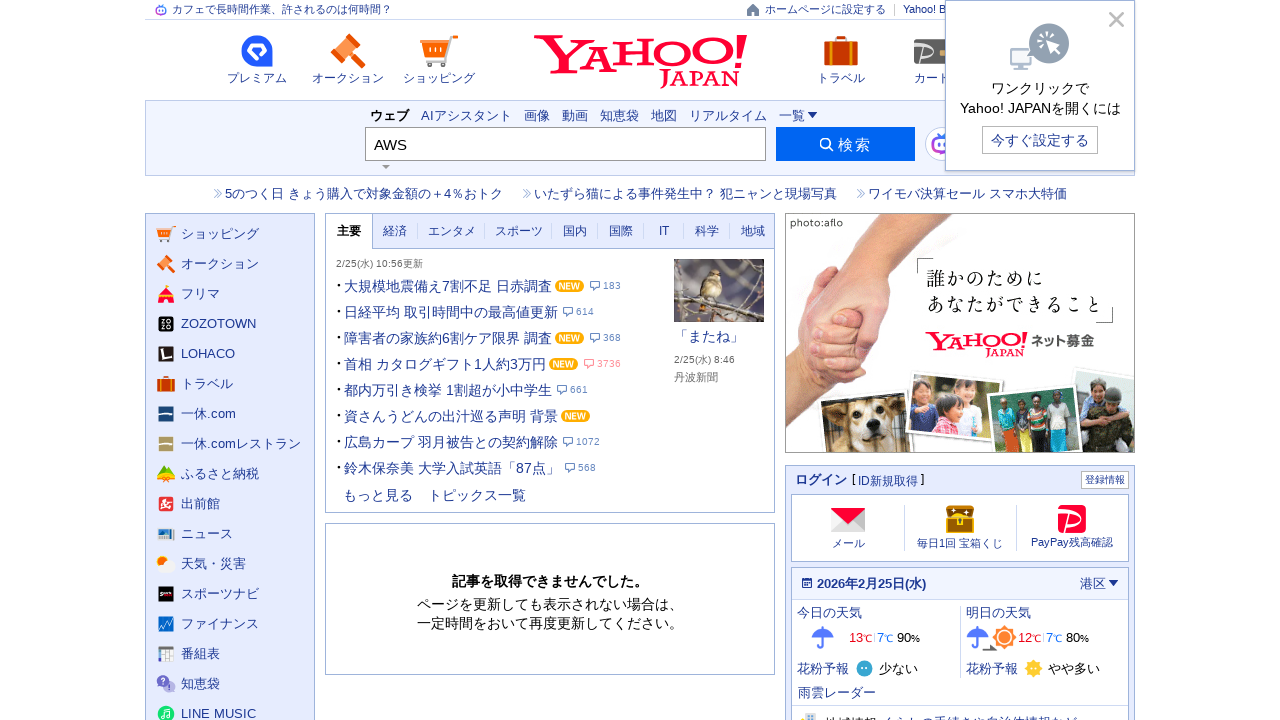

Search results loaded successfully
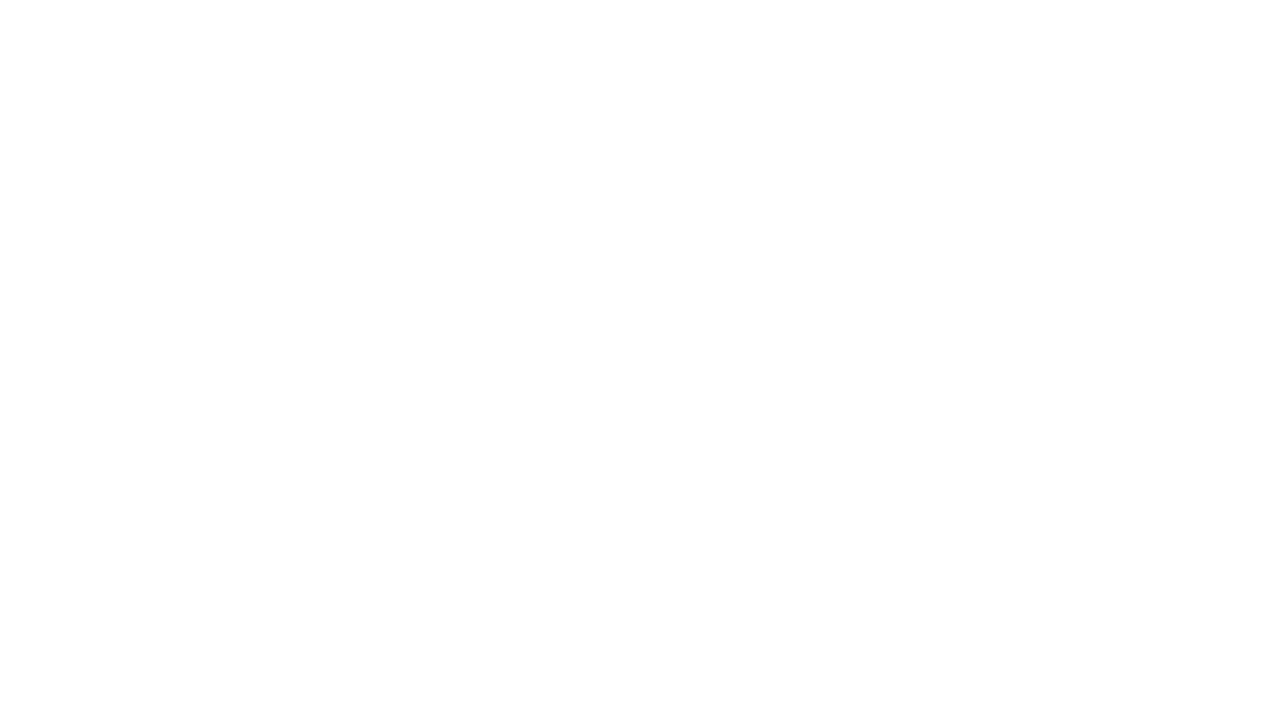

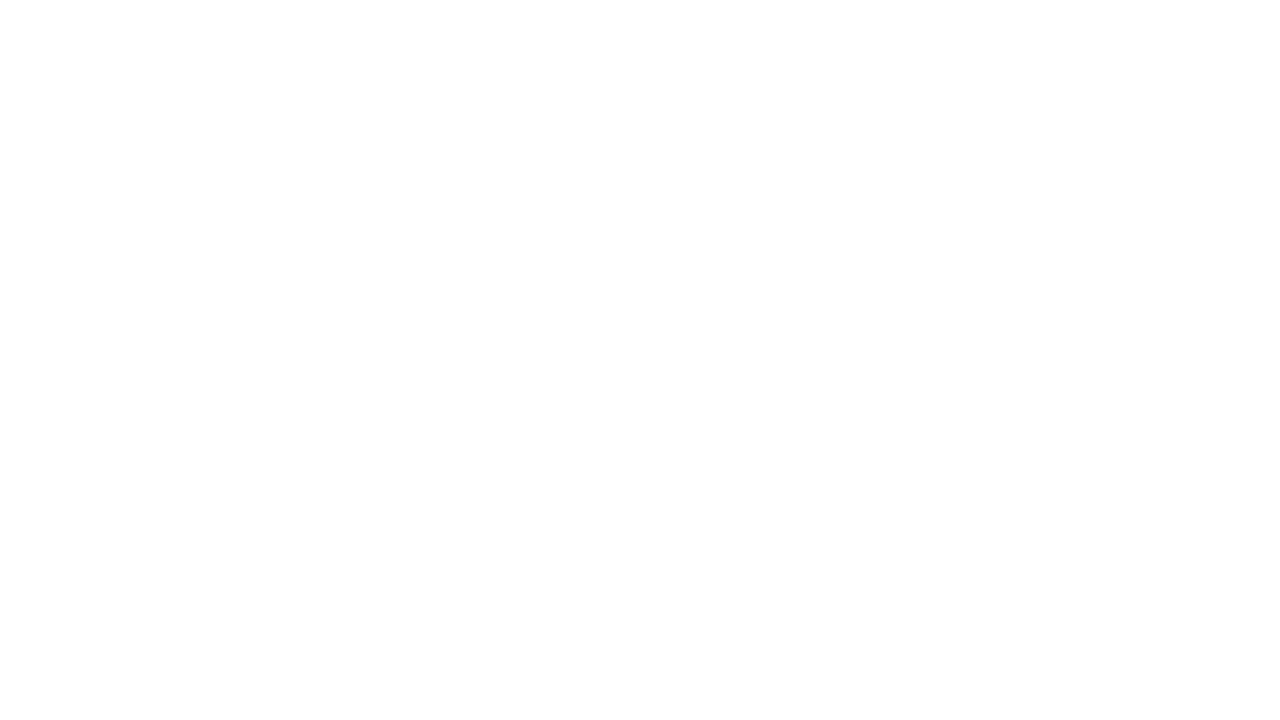